Tests the autocomplete functionality by entering text and selecting suggestions for both single and multiple selection fields

Starting URL: https://demoqa.com

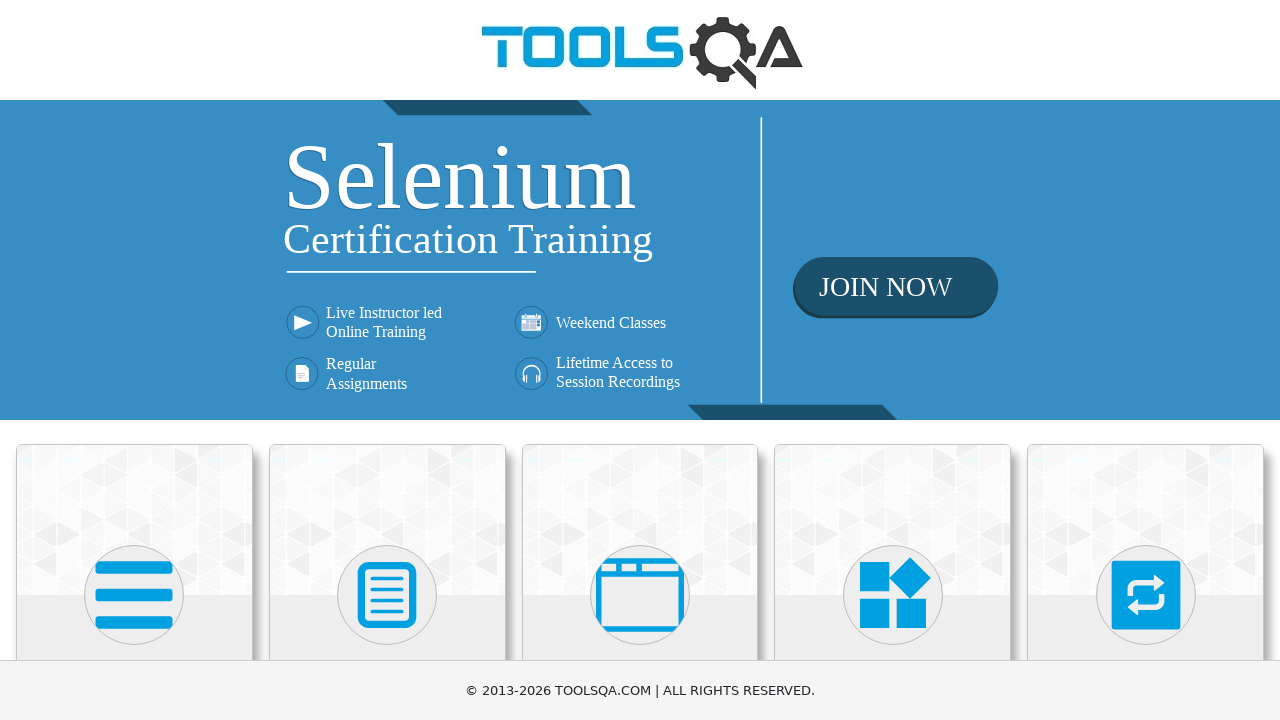

Clicked on Widgets section at (893, 360) on div.card-body:has(h5:text('Widgets'))
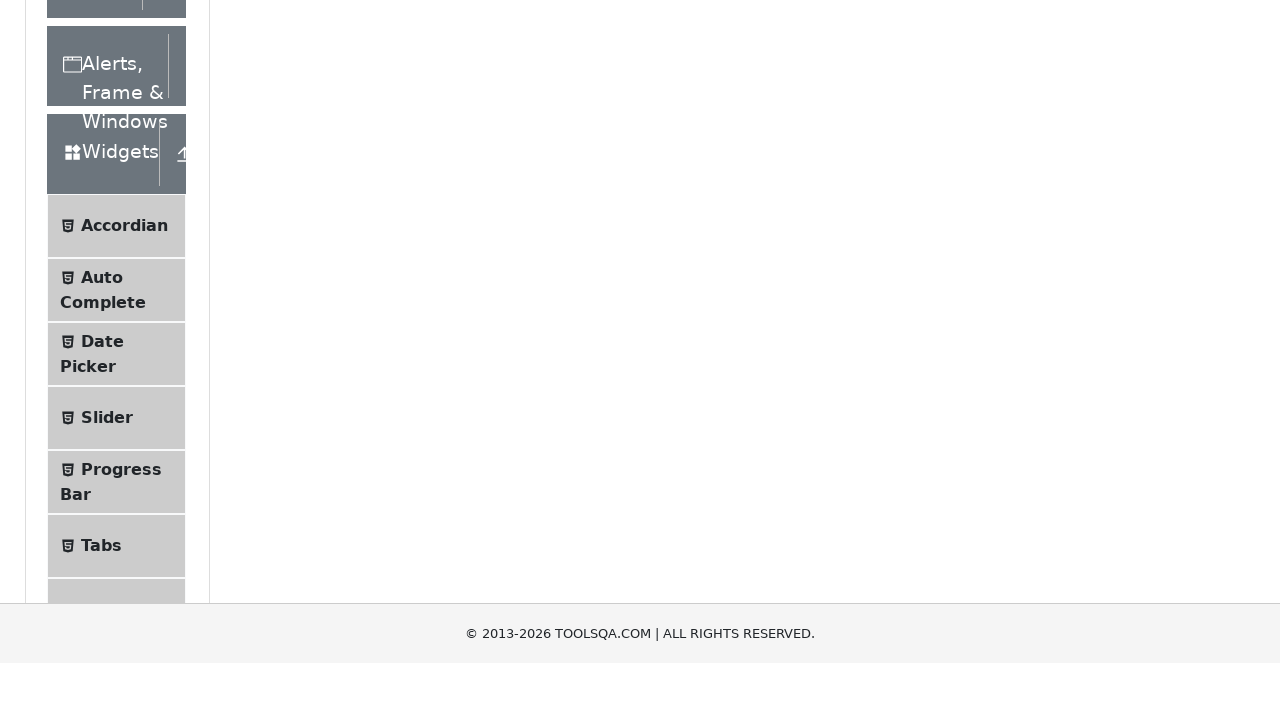

Clicked on Auto Complete menu item at (102, 576) on span:text('Auto Complete')
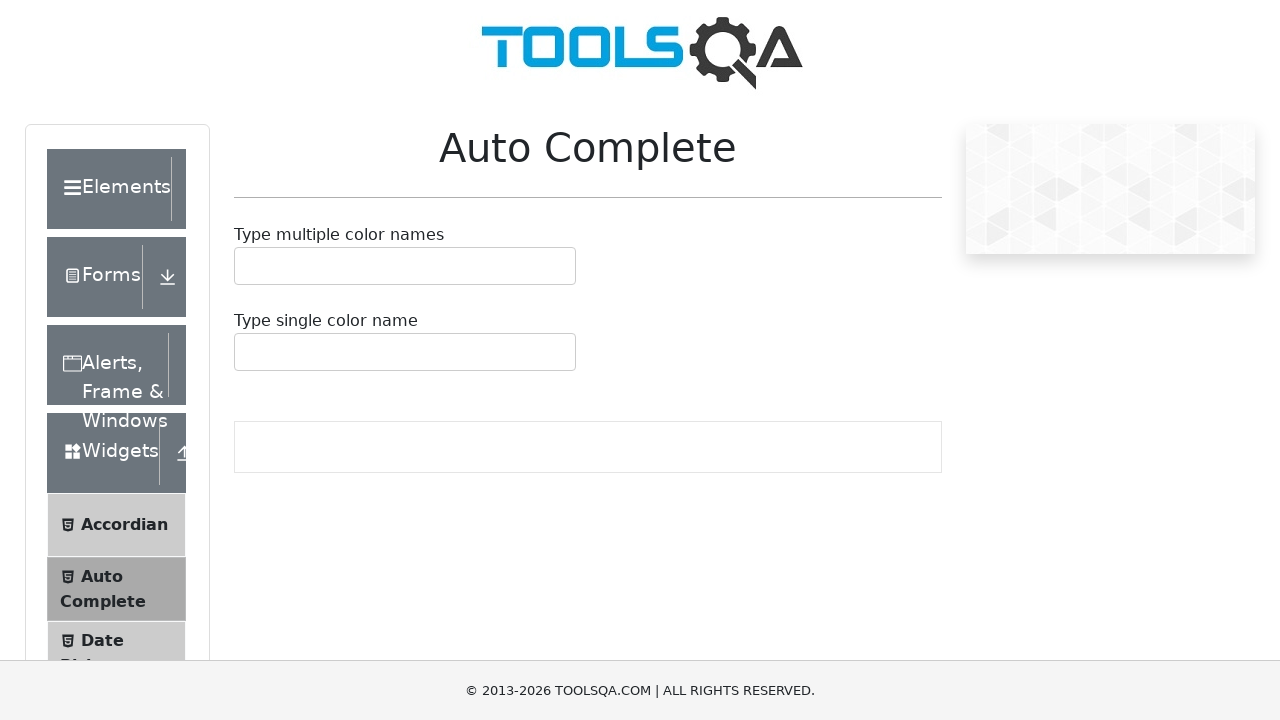

Clicked on single select autocomplete input field at (247, 352) on #autoCompleteSingleInput
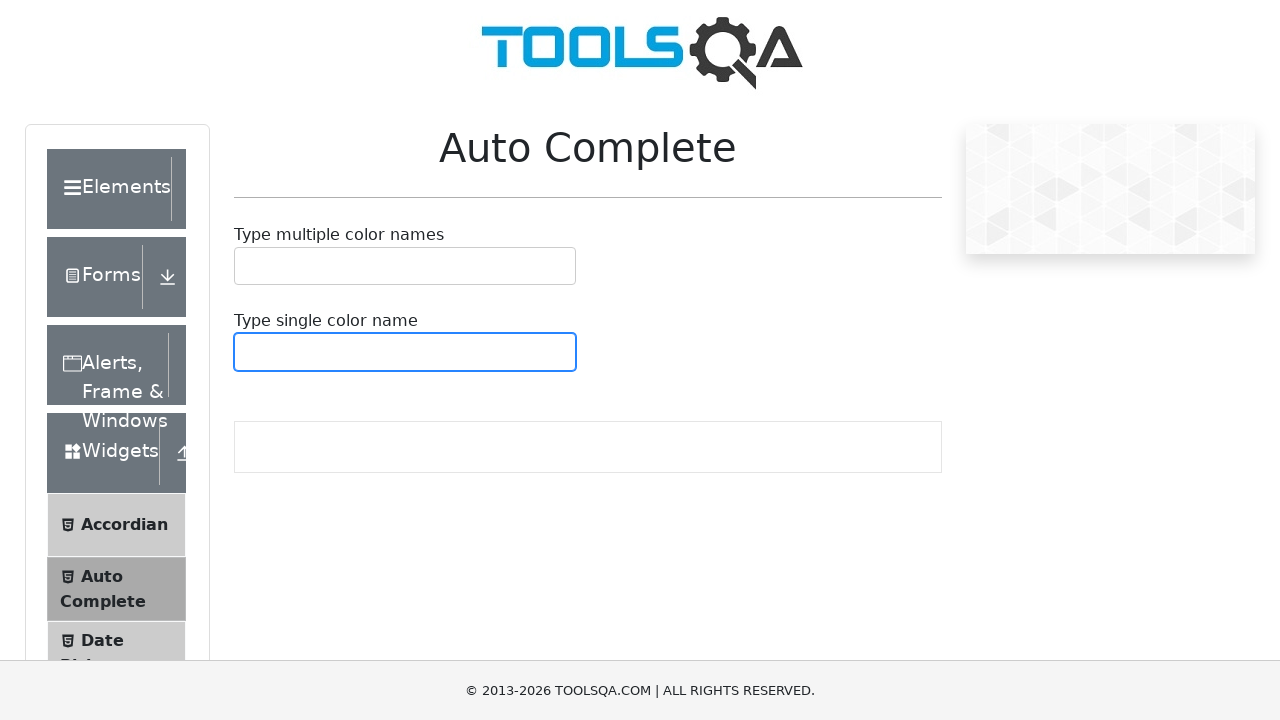

Typed 'red' into single select field on #autoCompleteSingleInput
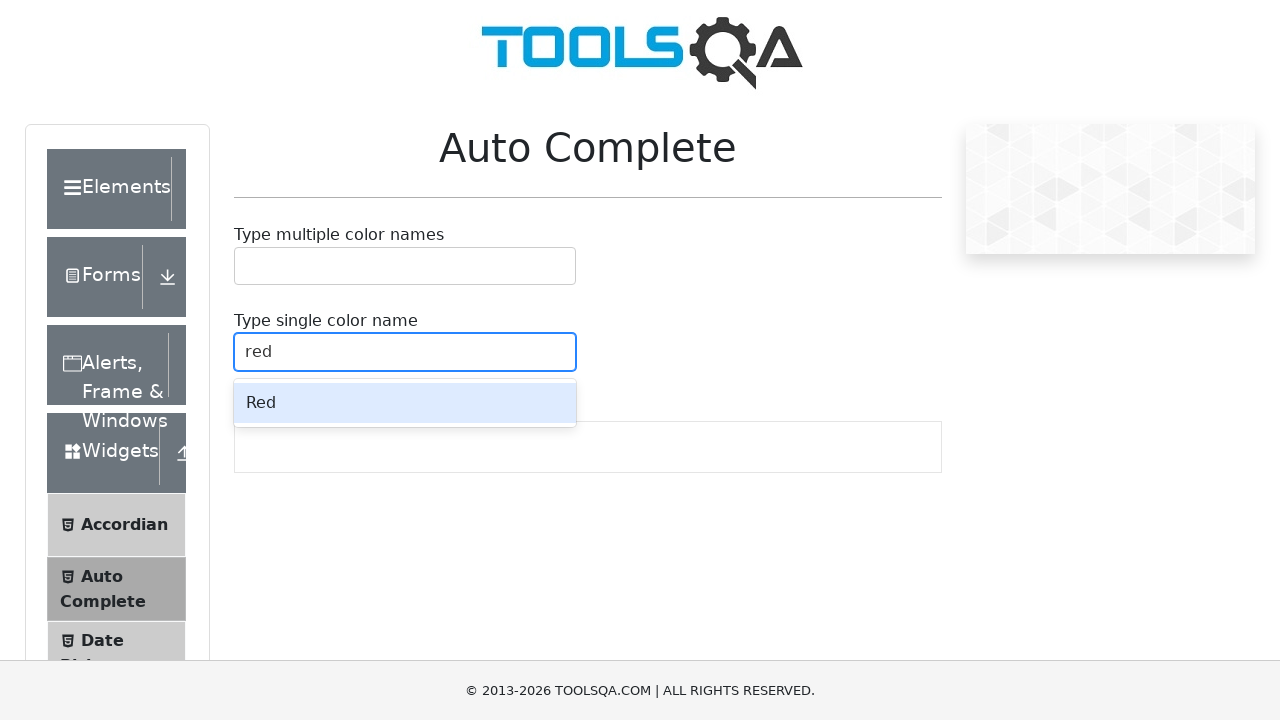

Waited for autocomplete suggestions to appear
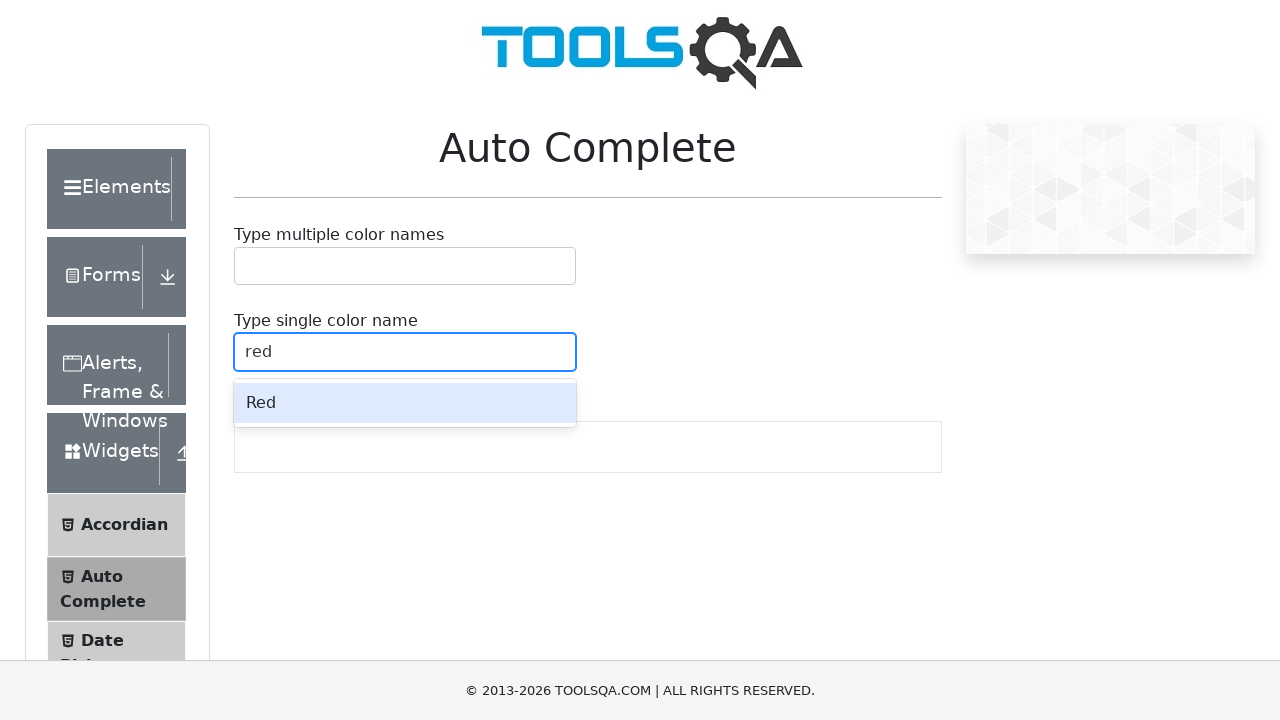

Pressed arrow down to select first suggestion
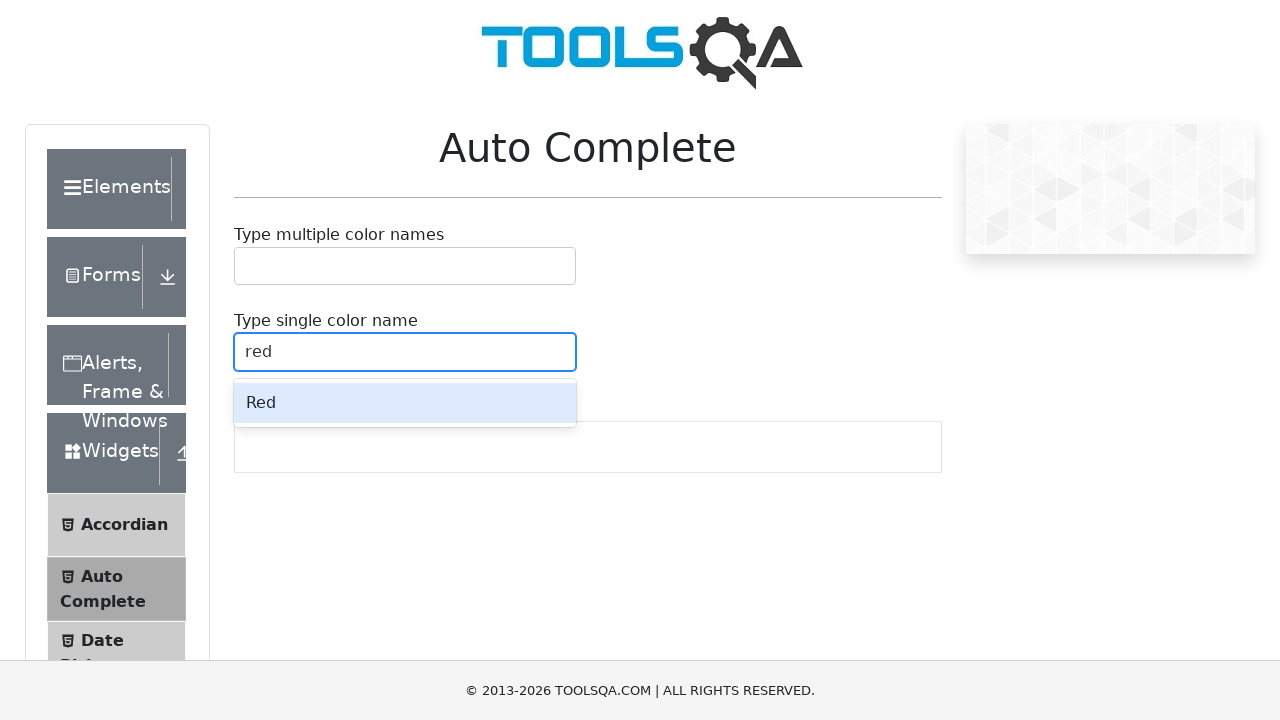

Pressed enter to confirm single select choice
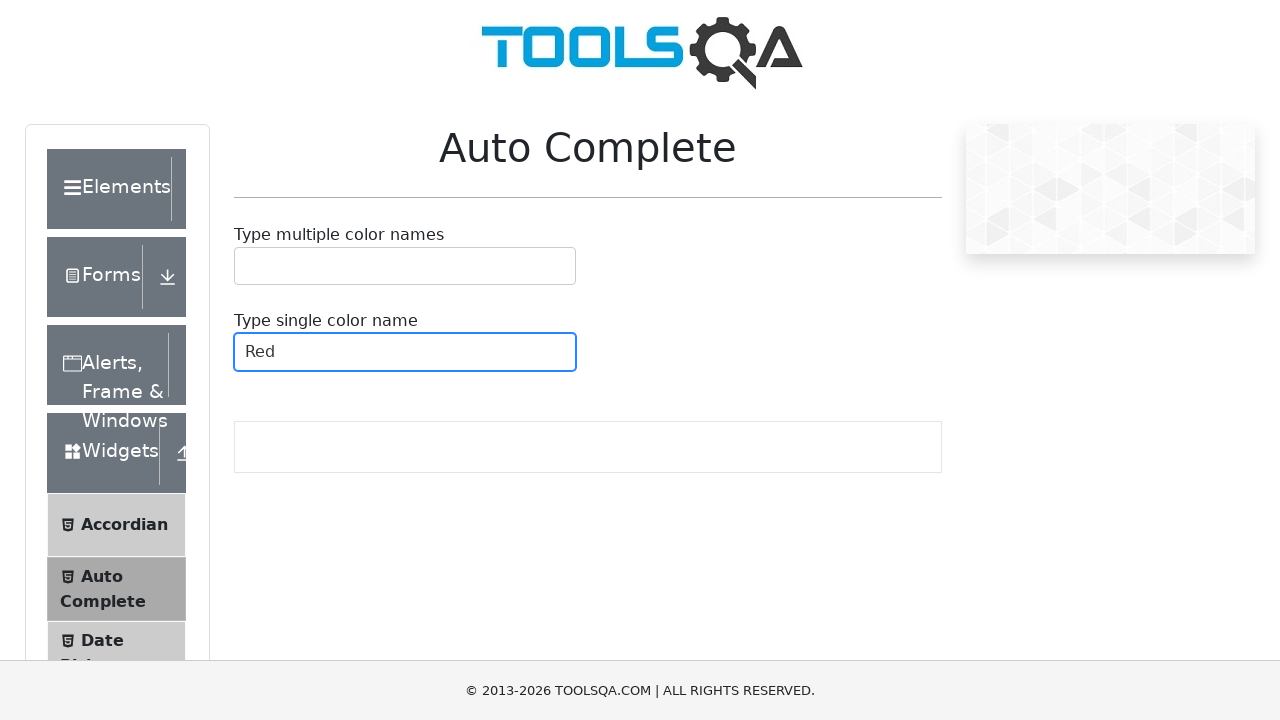

Clicked on multi-select autocomplete input field at (405, 266) on #autoCompleteMultipleContainer > div
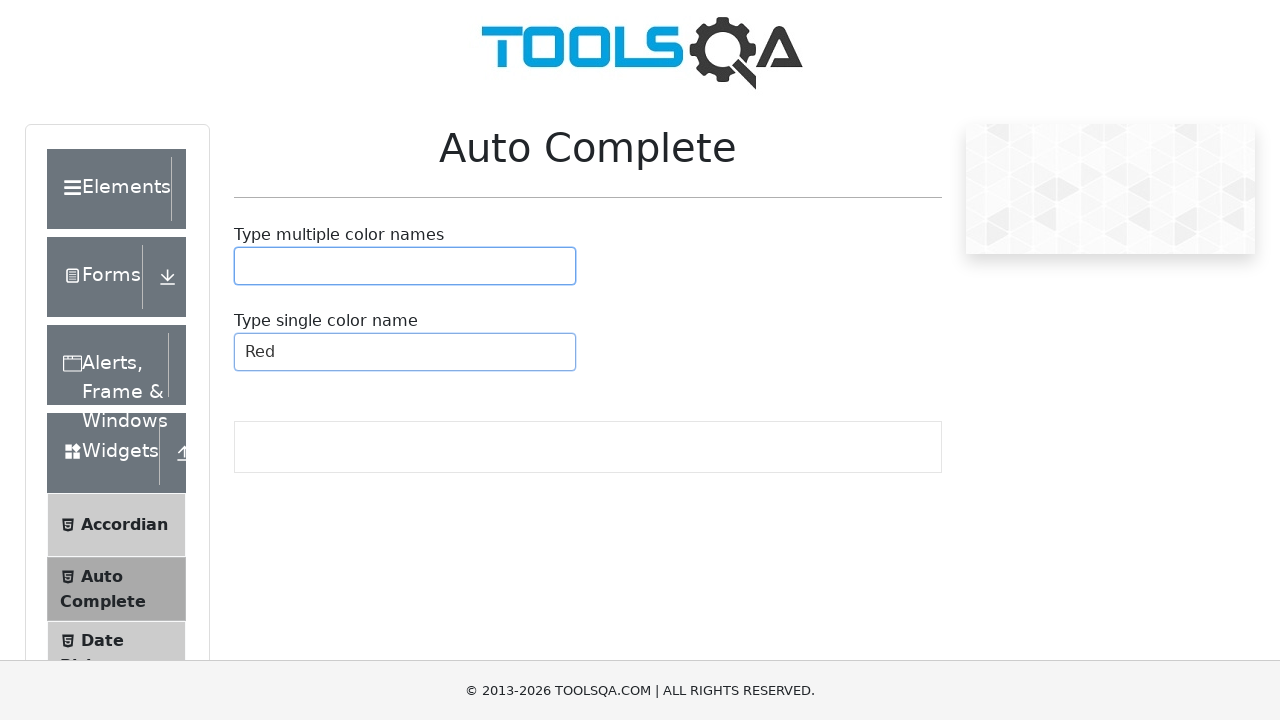

Typed 'Red' into multi-select field on #autoCompleteMultipleInput
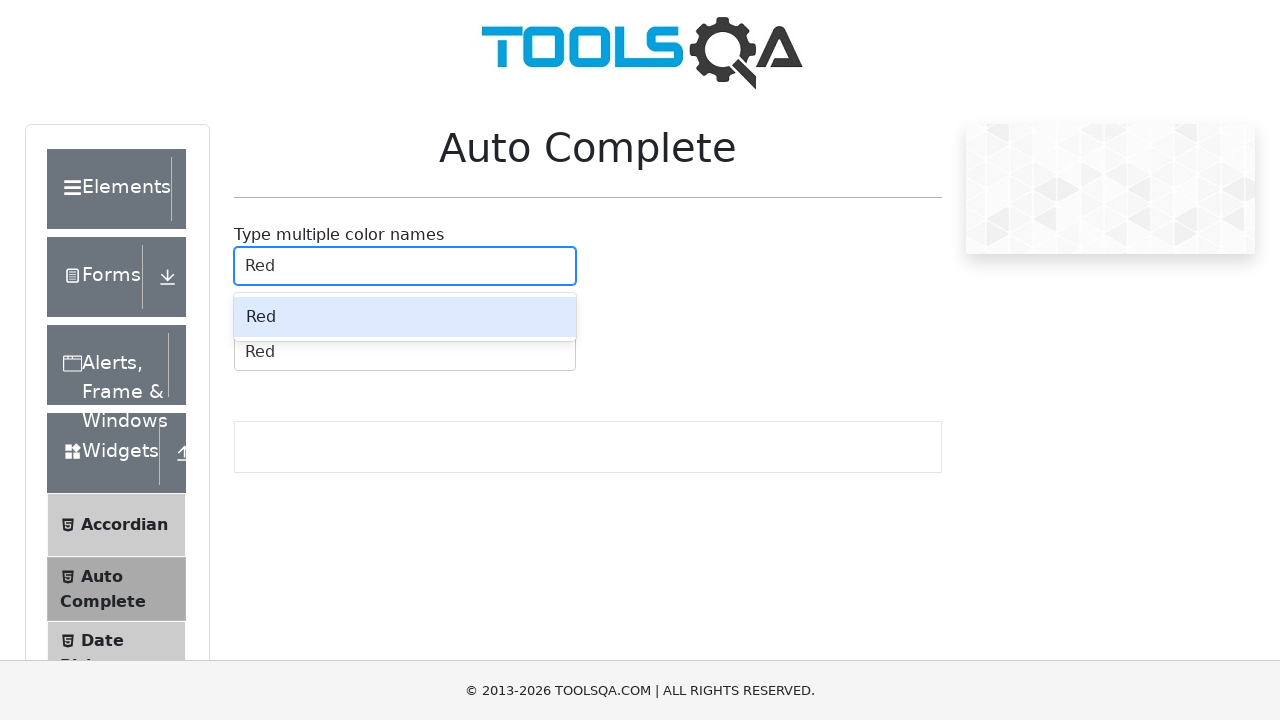

Waited for autocomplete suggestions to appear
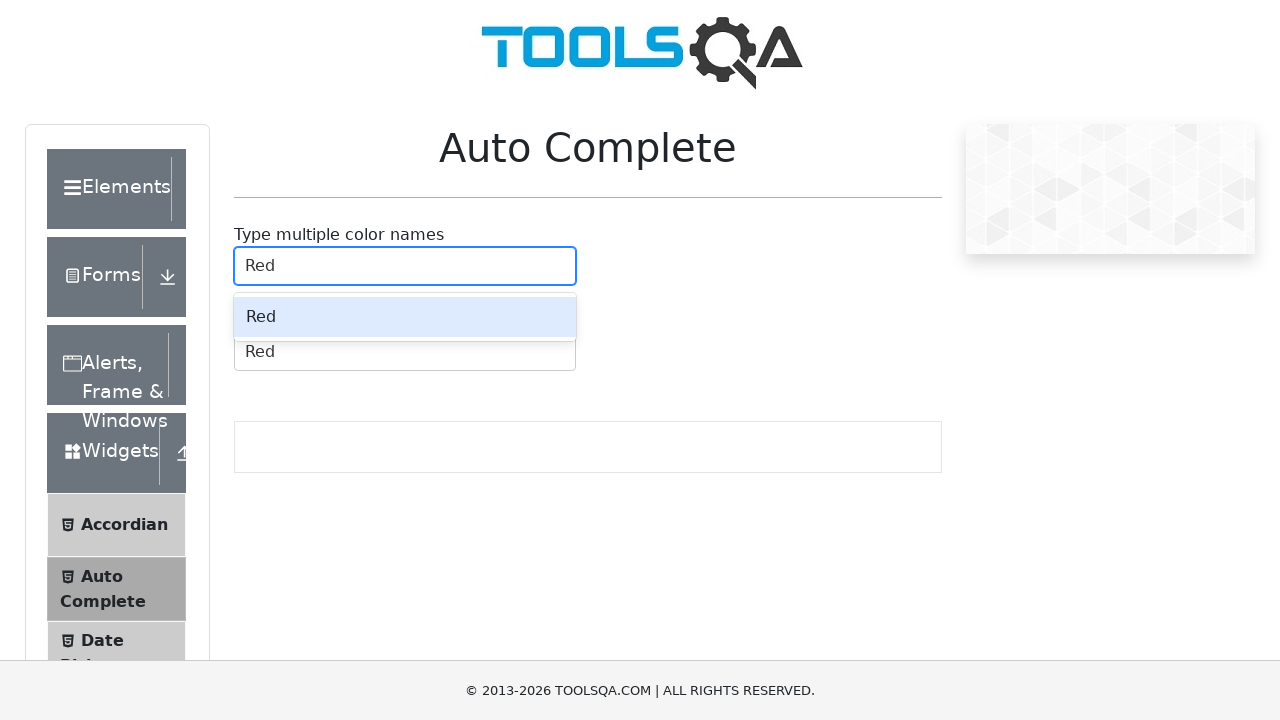

Pressed arrow down to select first Red suggestion
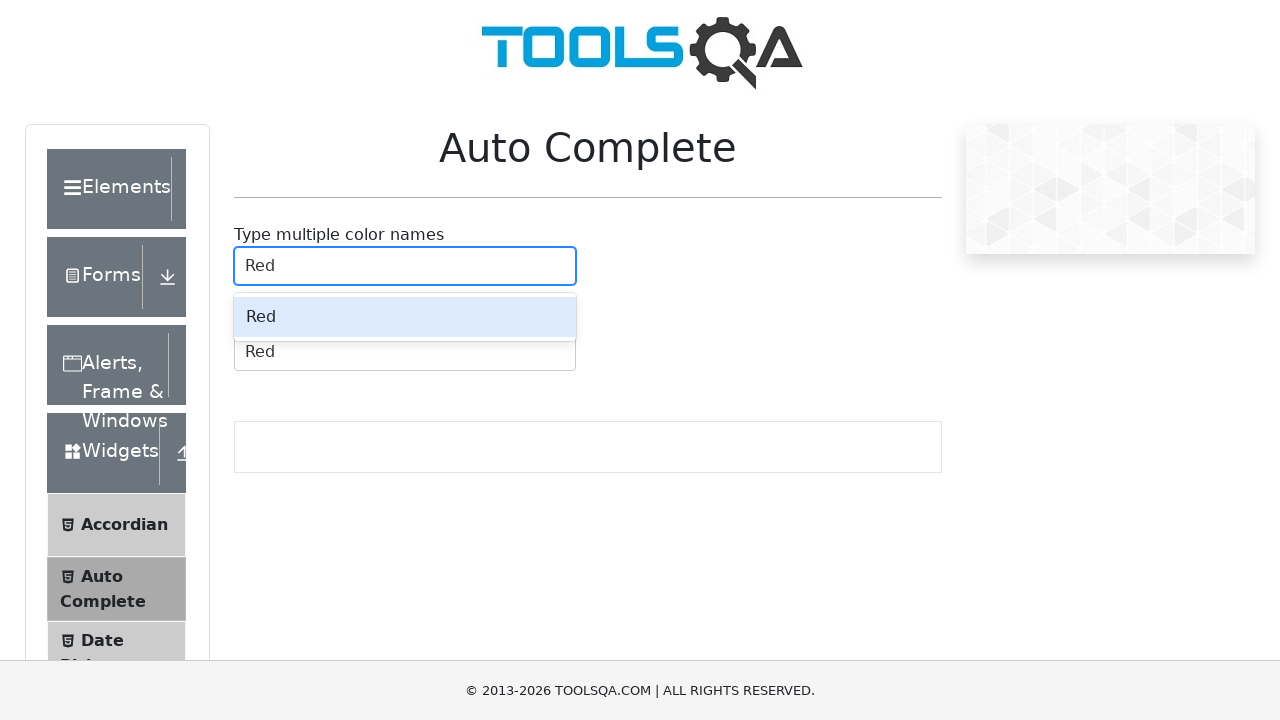

Pressed enter to confirm Red selection
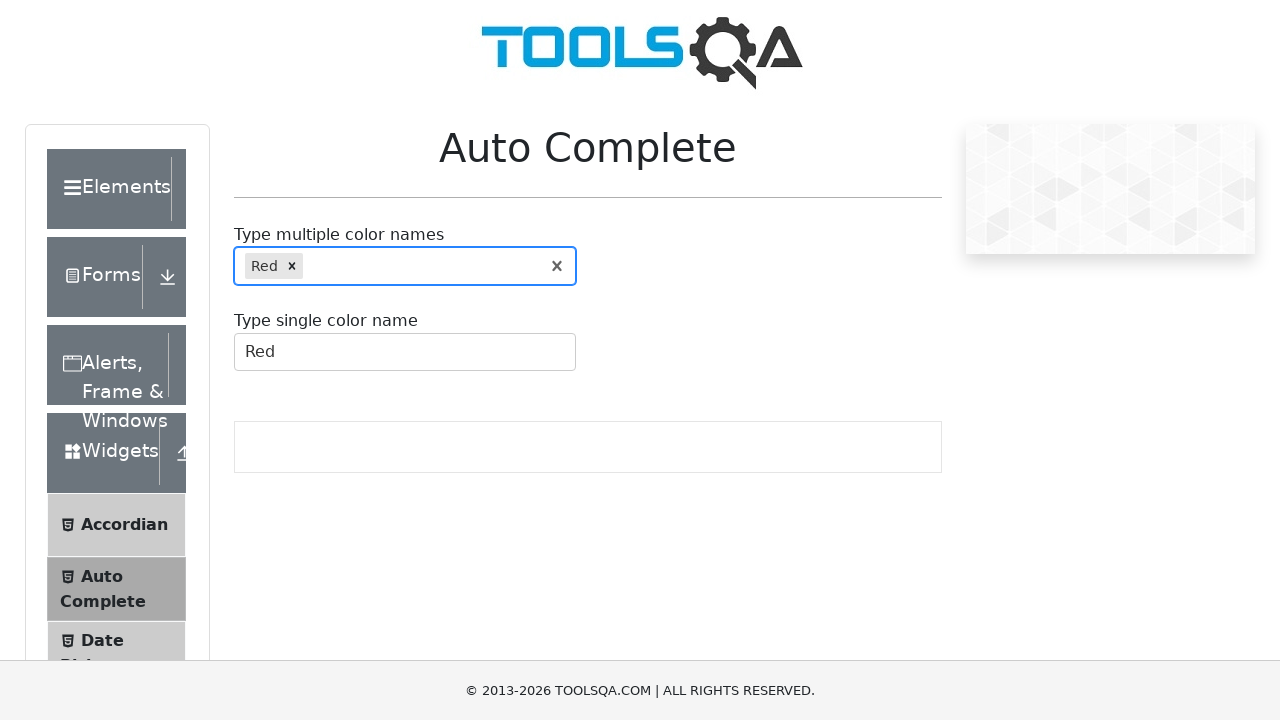

Typed 'Yellow' into multi-select field on #autoCompleteMultipleInput
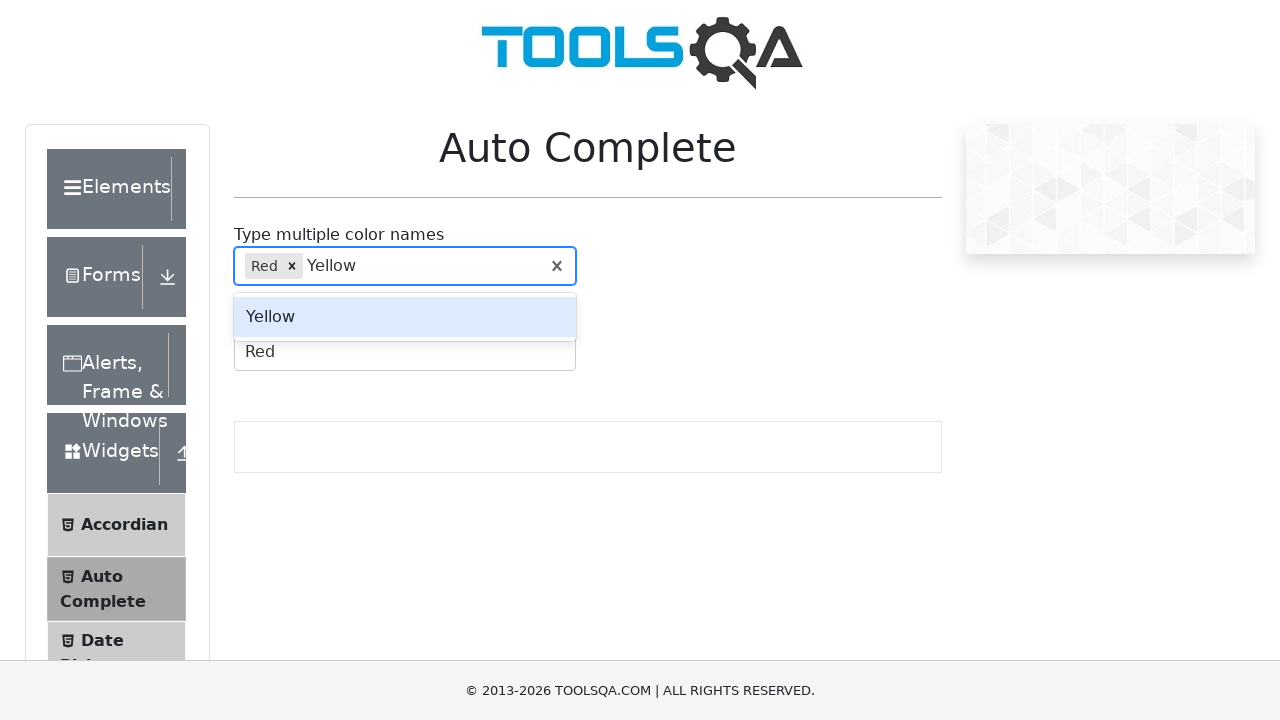

Waited for autocomplete suggestions to appear
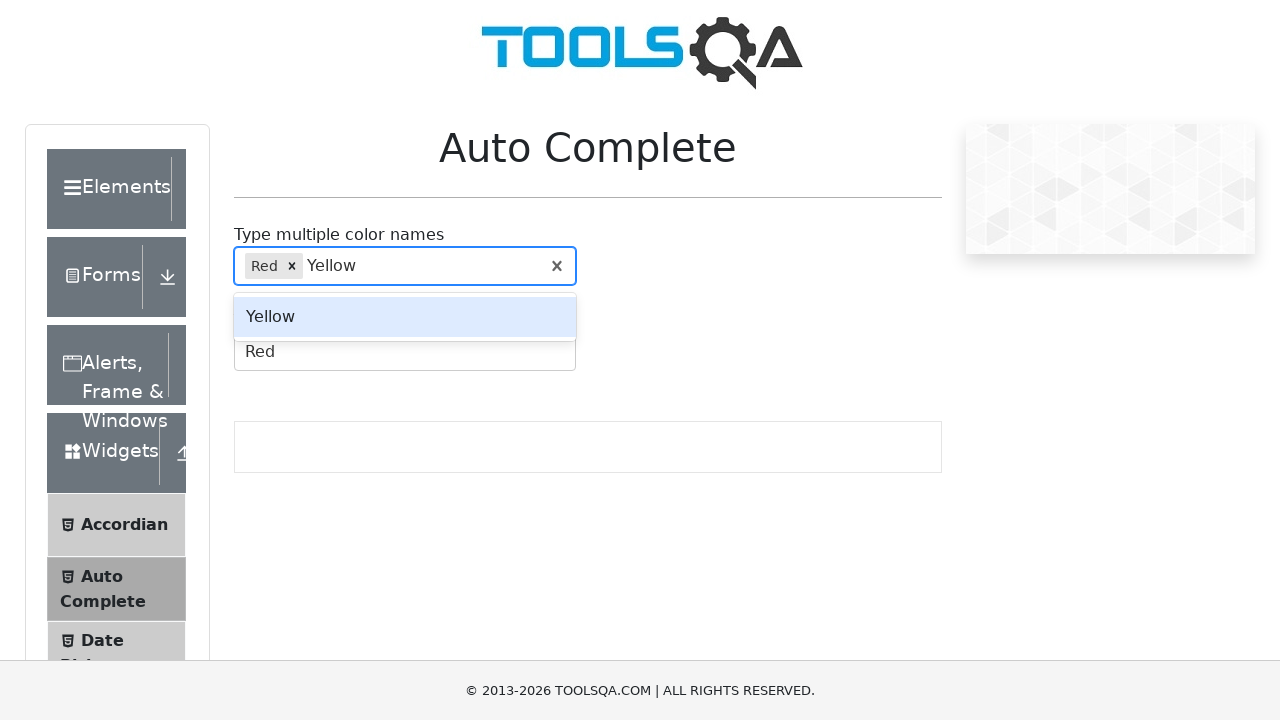

Pressed arrow down to select first Yellow suggestion
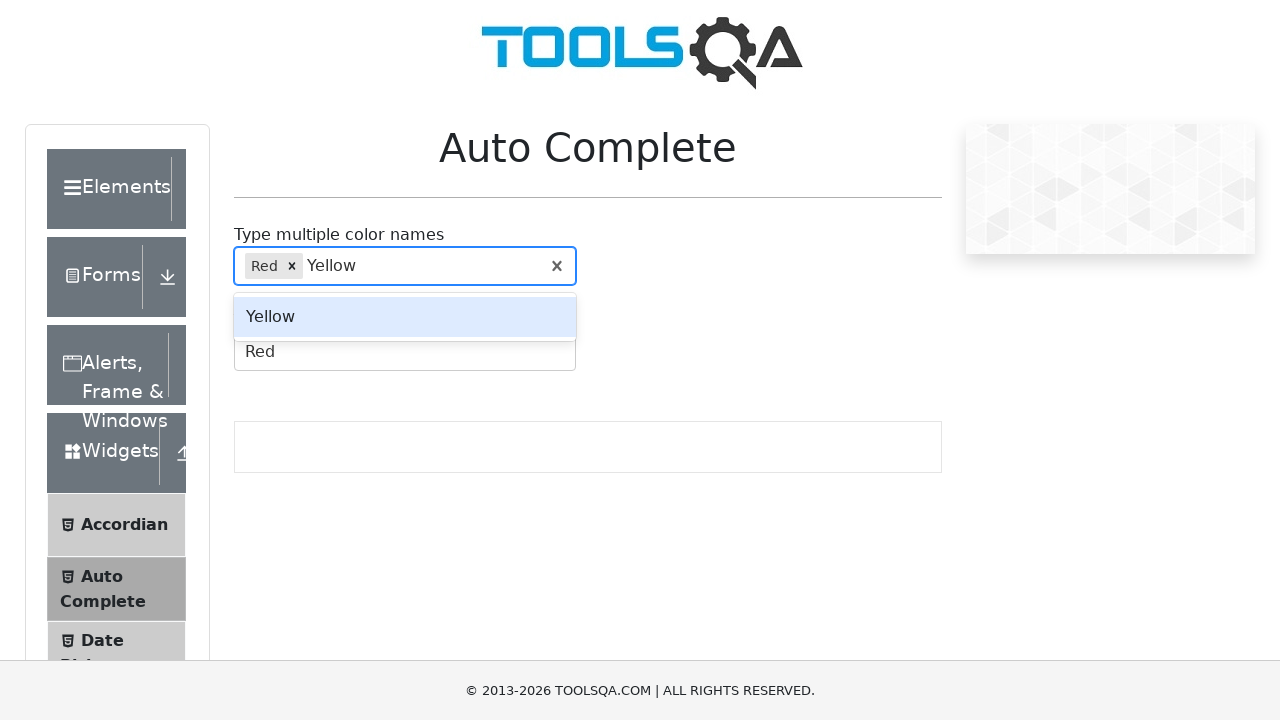

Pressed enter to confirm Yellow selection
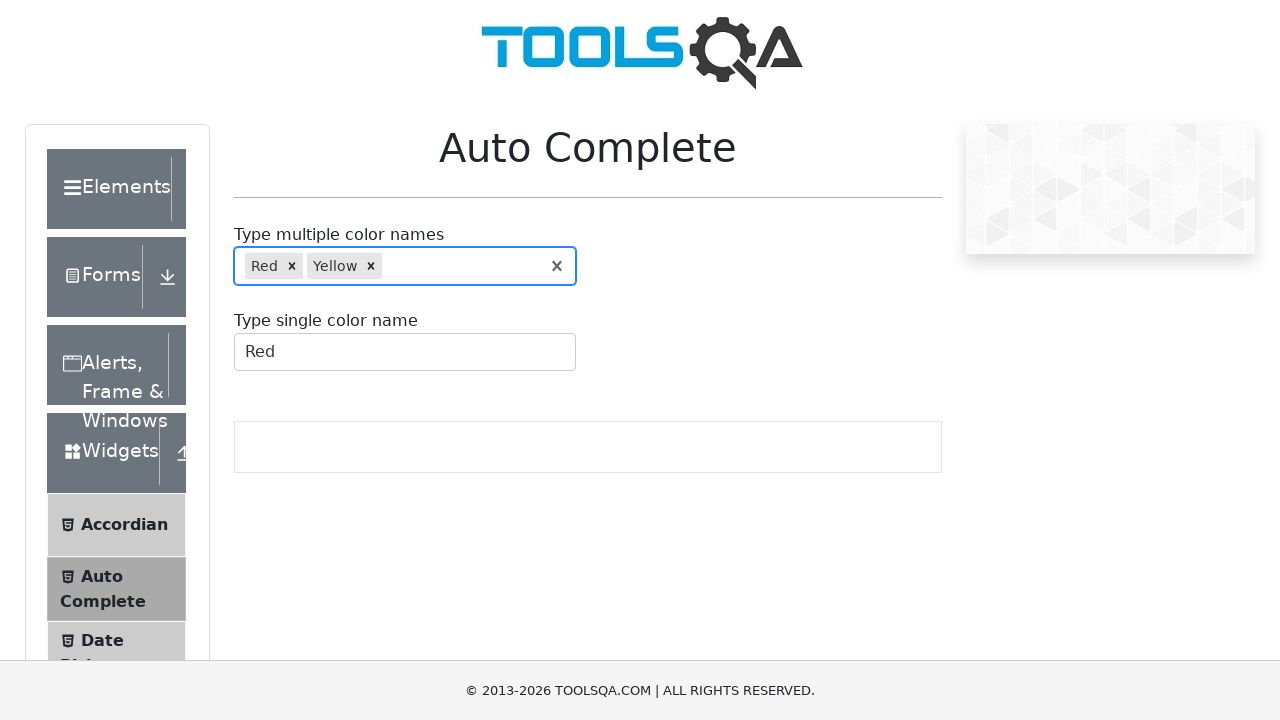

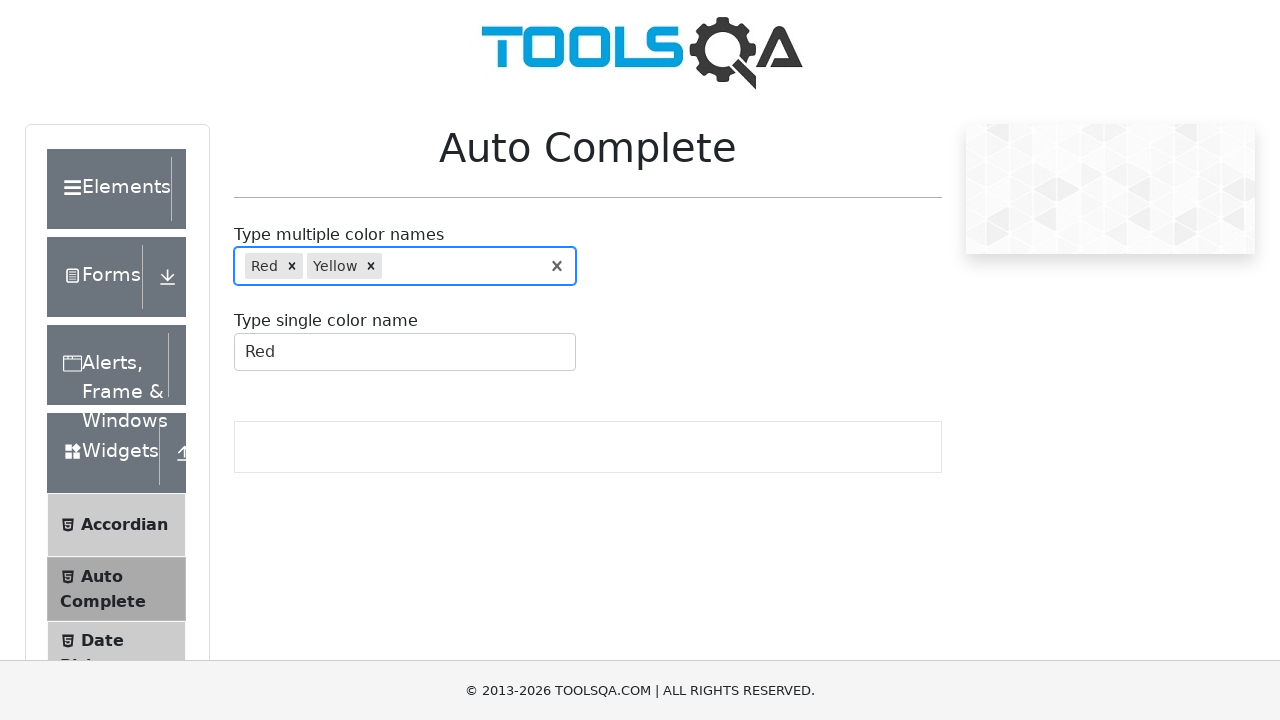